Navigates to tasks page, selects a topic category, searches for a specific task and verifies it appears in results

Starting URL: https://acmp.ru

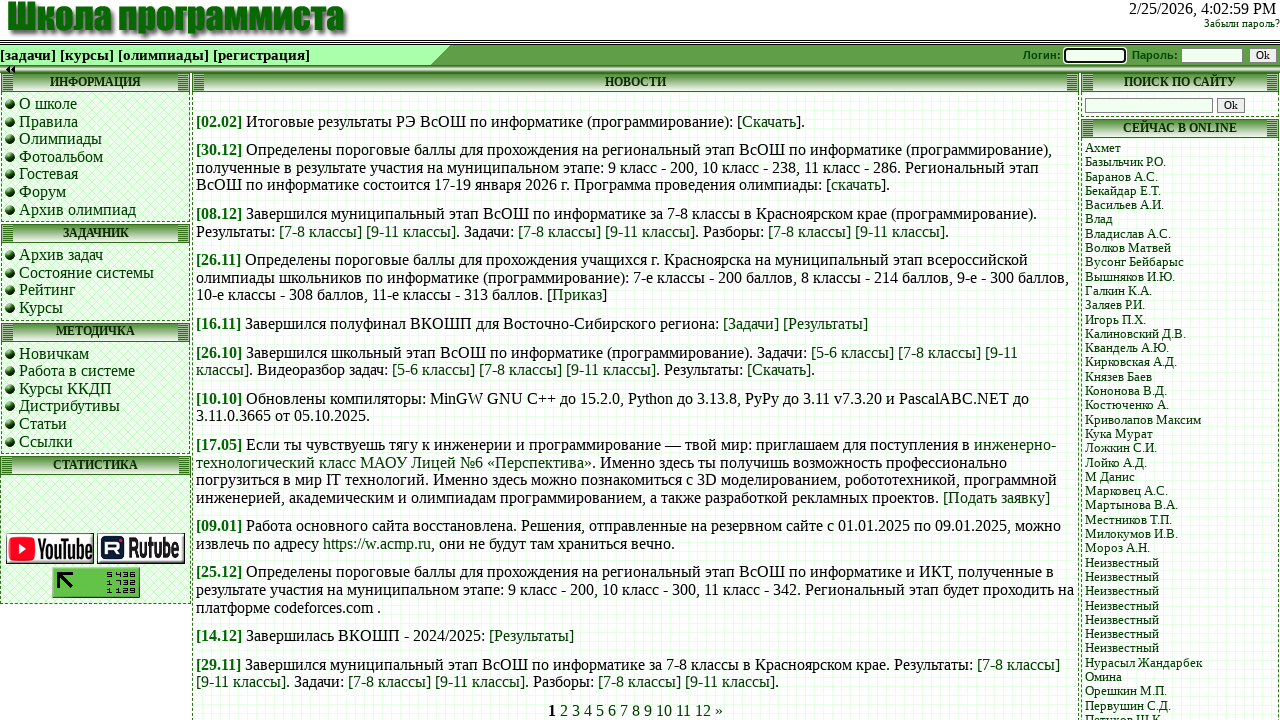

Clicked on tasks button to navigate to tasks page at (28, 55) on xpath=/html/body/table/tbody/tr[1]/td/table/tbody/tr[3]/td[1]/a[1]
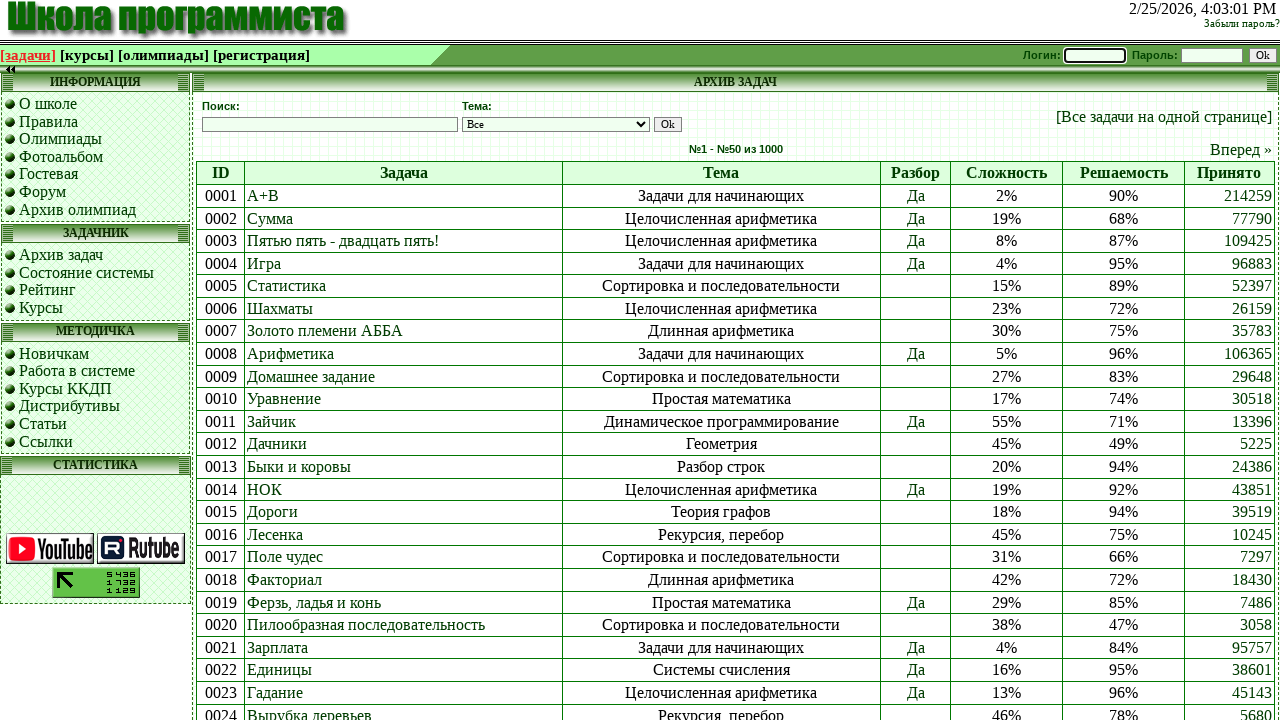

Selected 'Задачи для начинающих' topic category from dropdown on select[name='id_type']
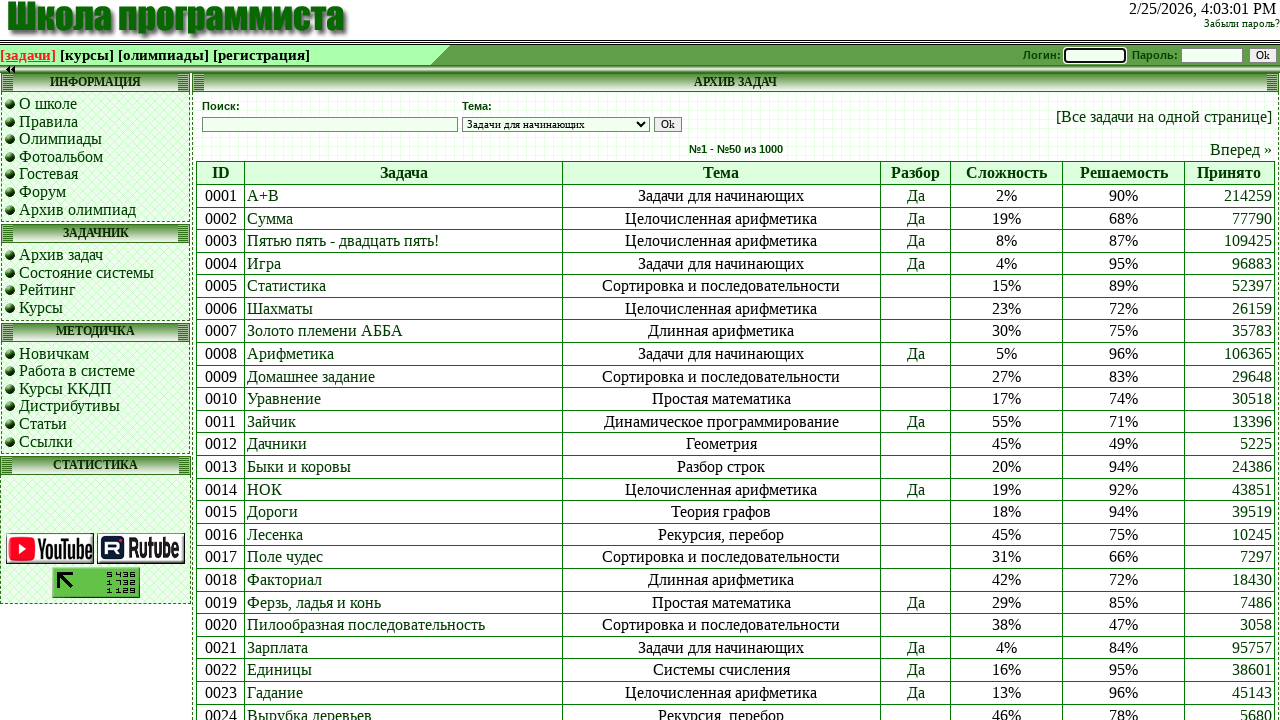

Entered search query 'A+B' in task search field on input[name='str']
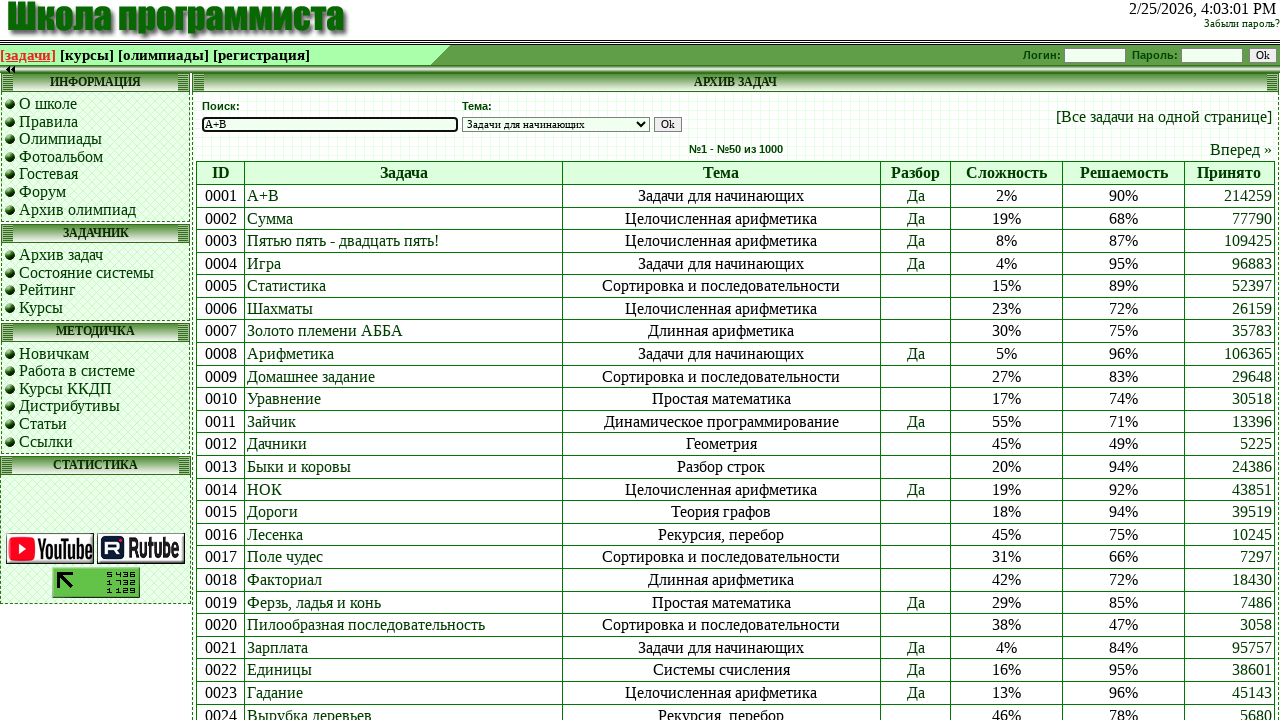

Pressed Enter to submit task search on input[name='str']
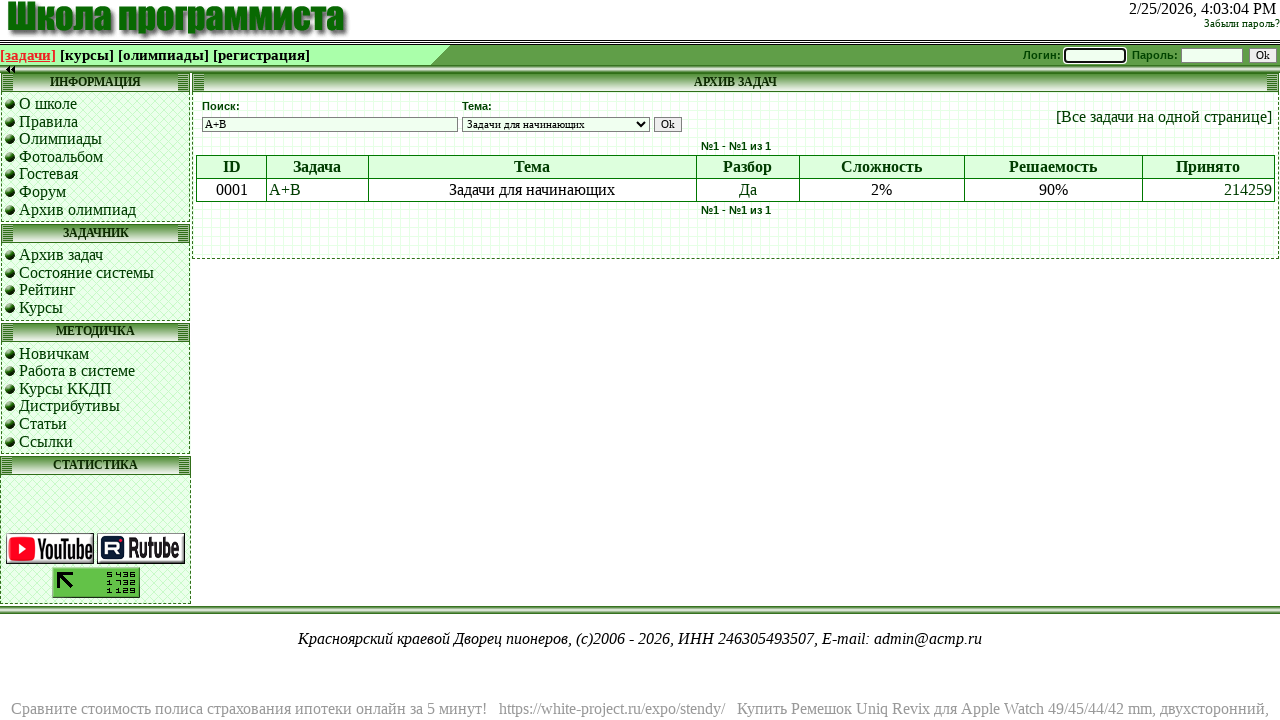

Waited 2 seconds for search results to load
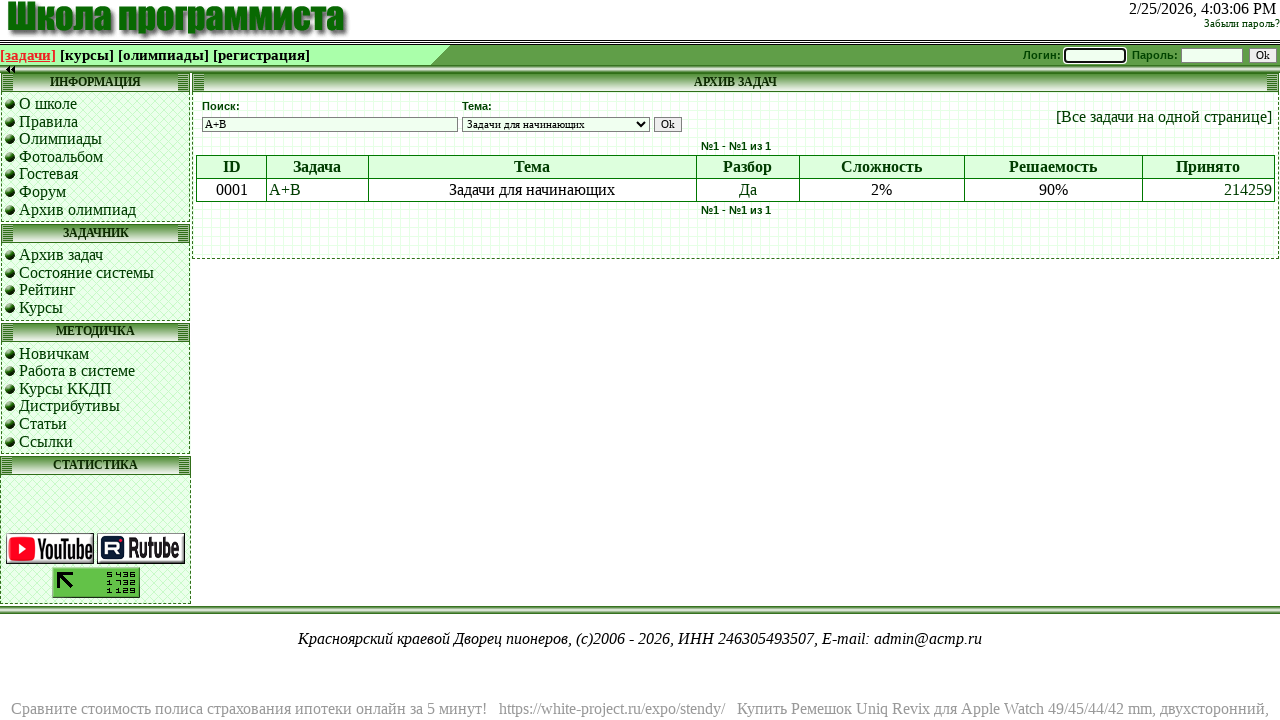

Located all task result rows
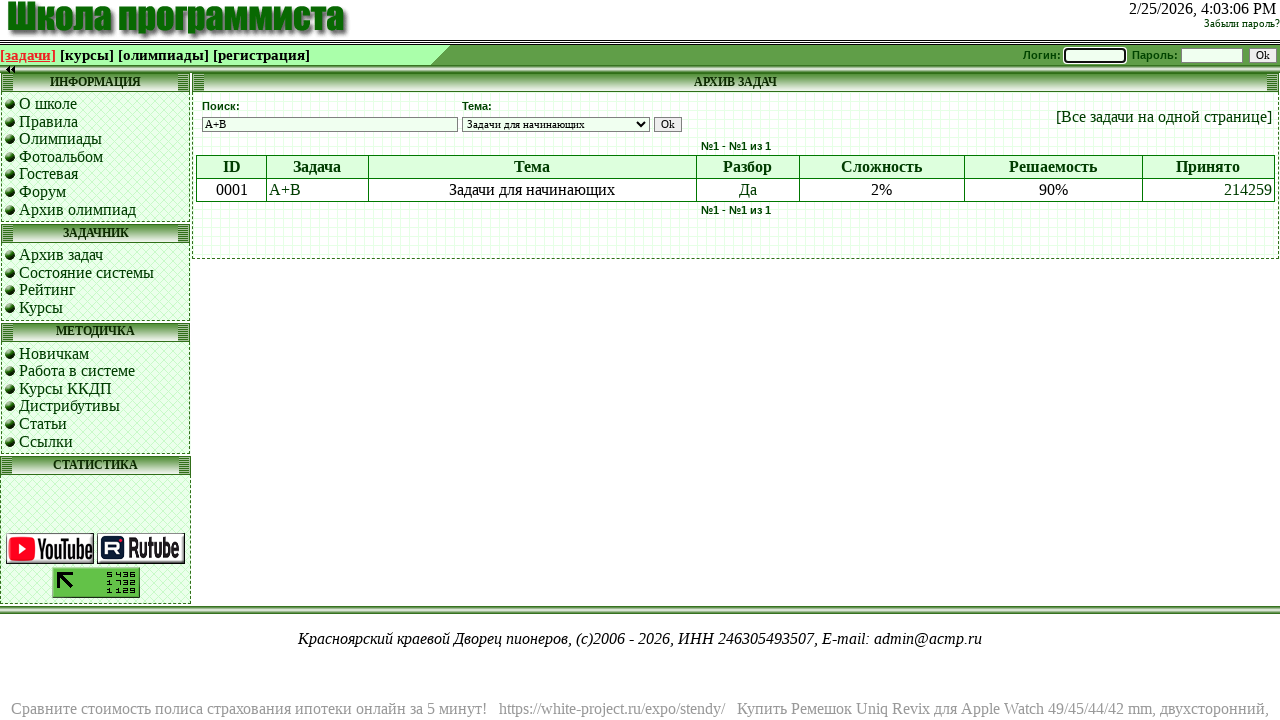

Verified that exactly 2 task results are displayed
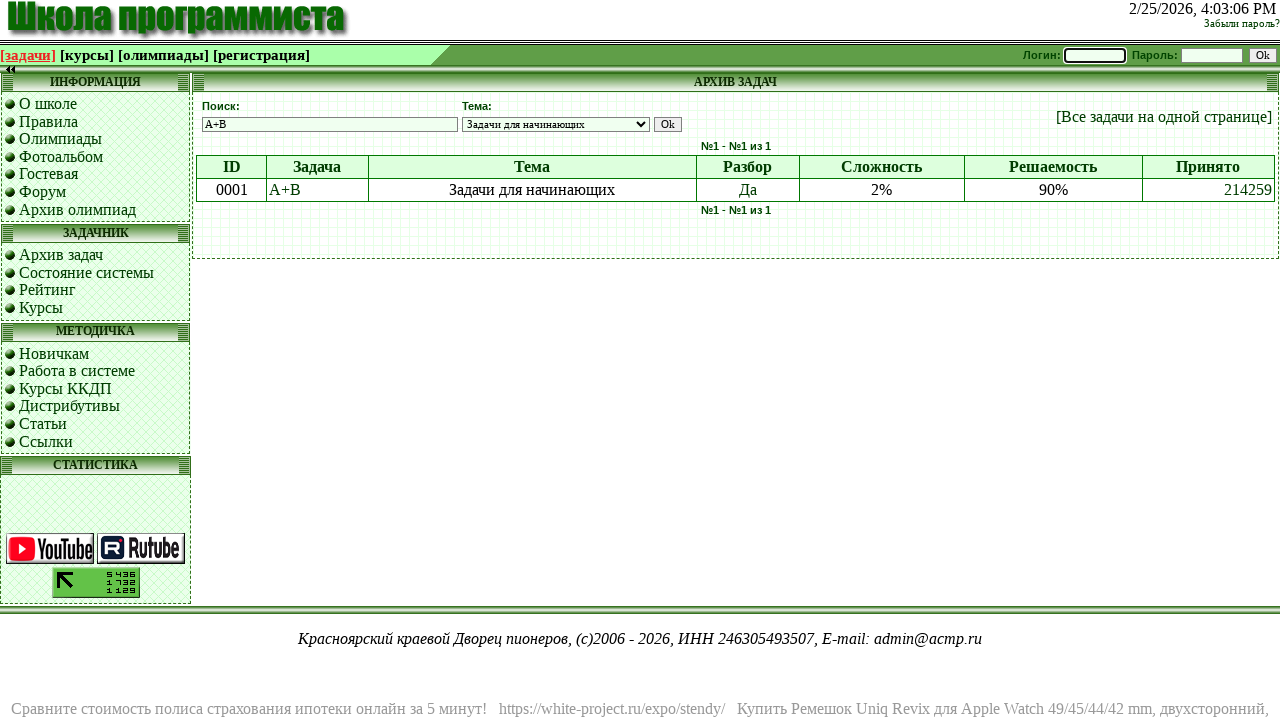

Located the first task result element
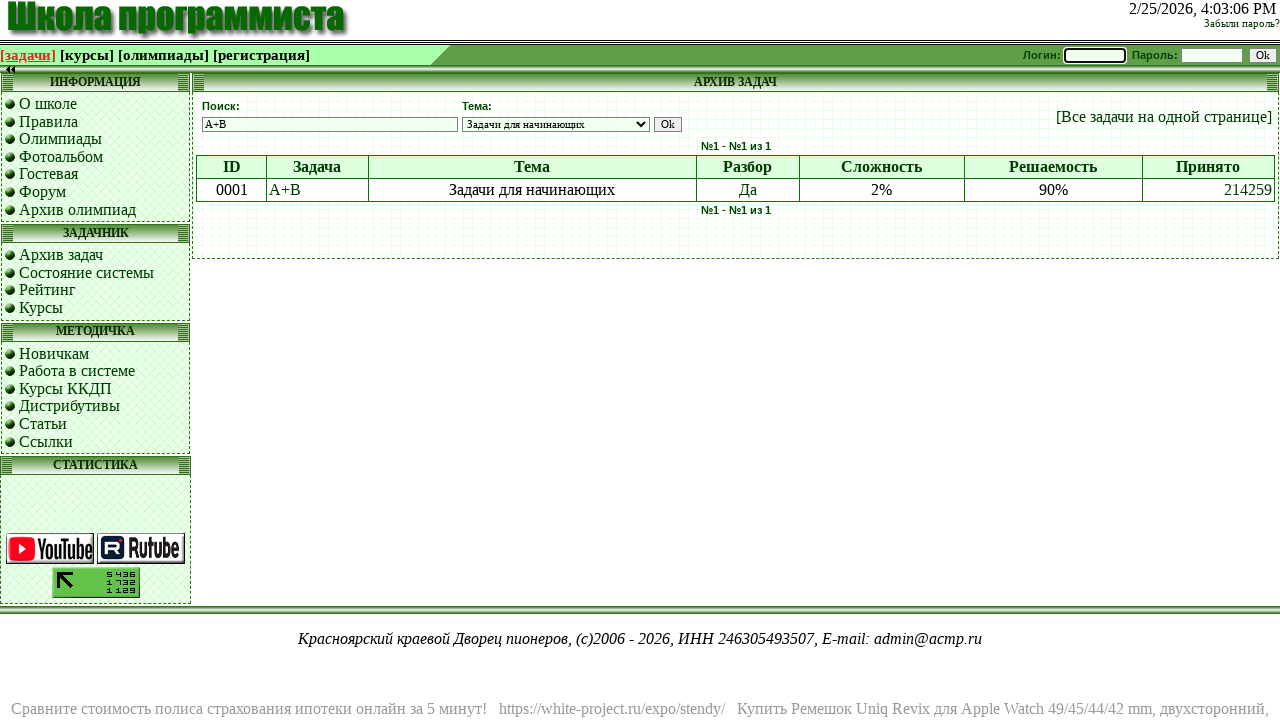

Verified that the task 'A+B' appears in search results
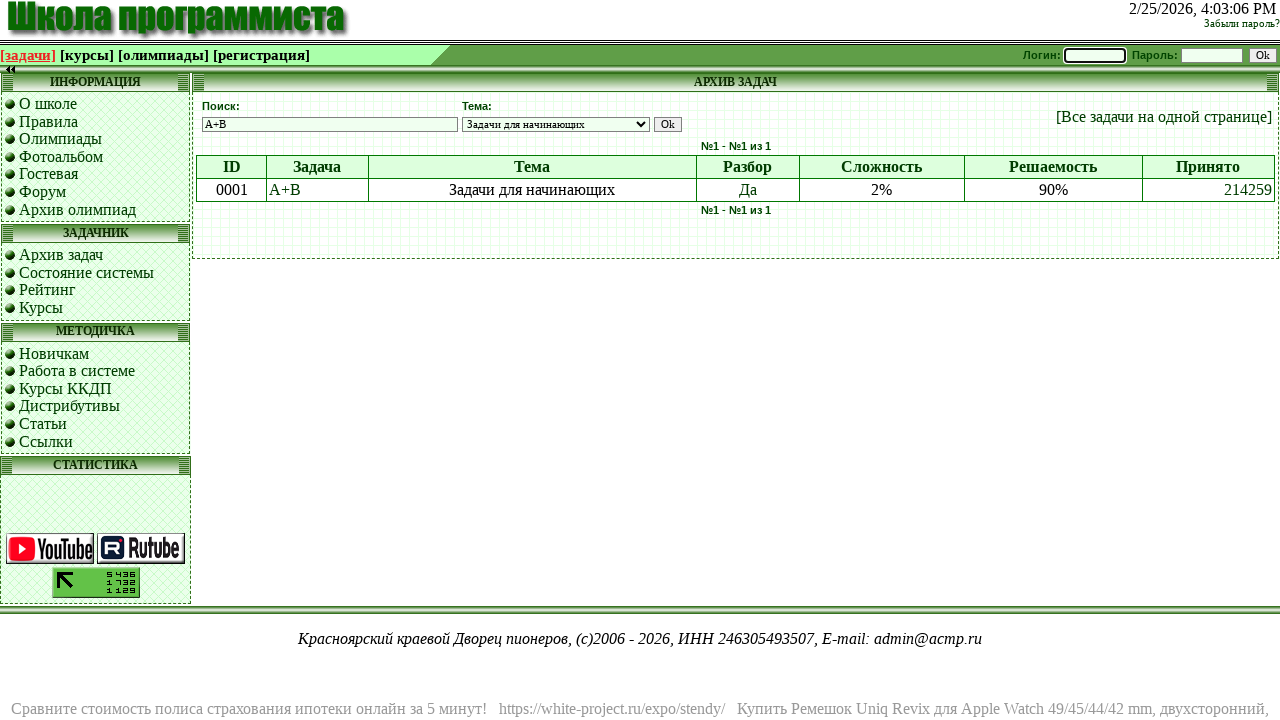

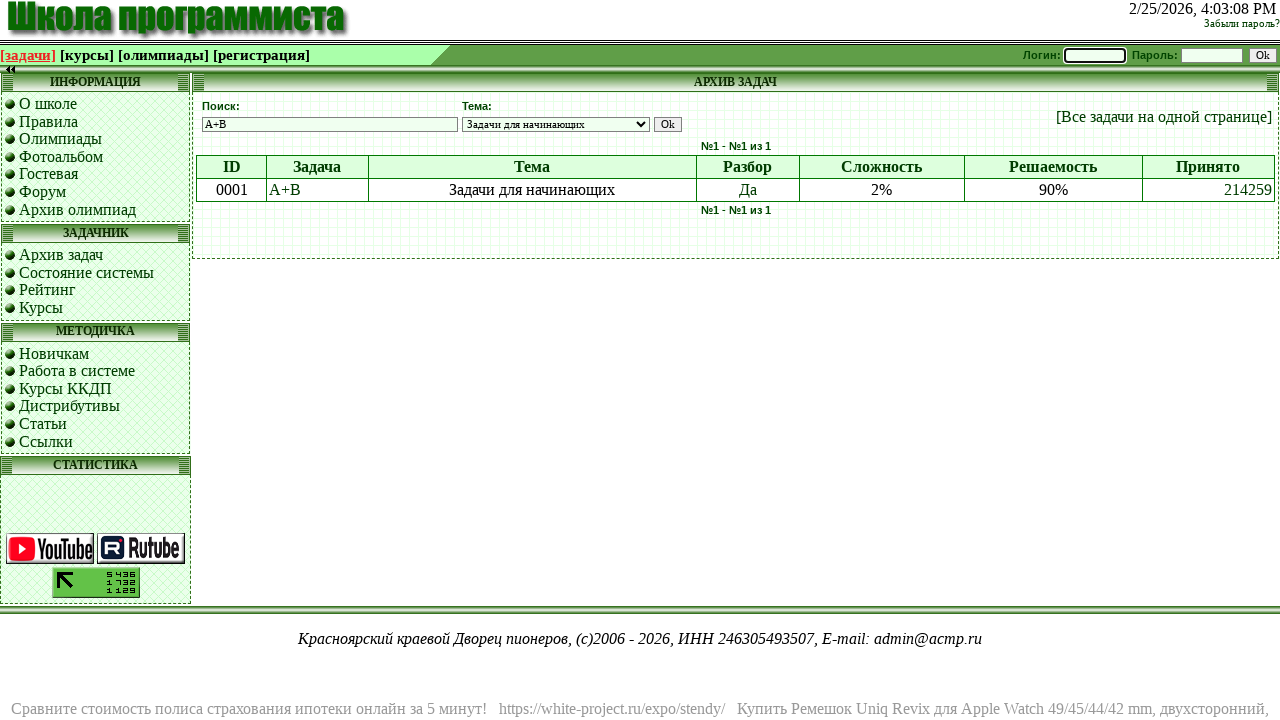